Tests browser window/tab handling by navigating to W3Schools, attempting to open a new window, and switching between windows

Starting URL: http://www.w3schools.com/tags/att_input_type_radio.asp

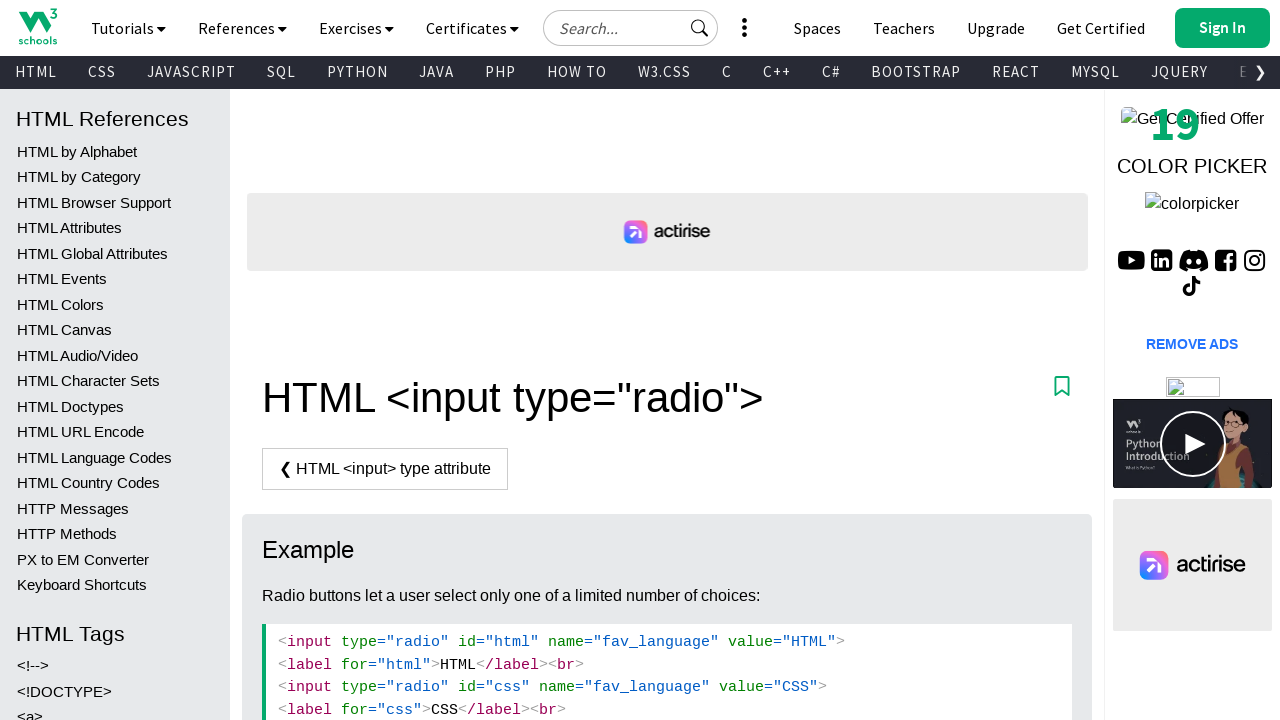

Stored current page context
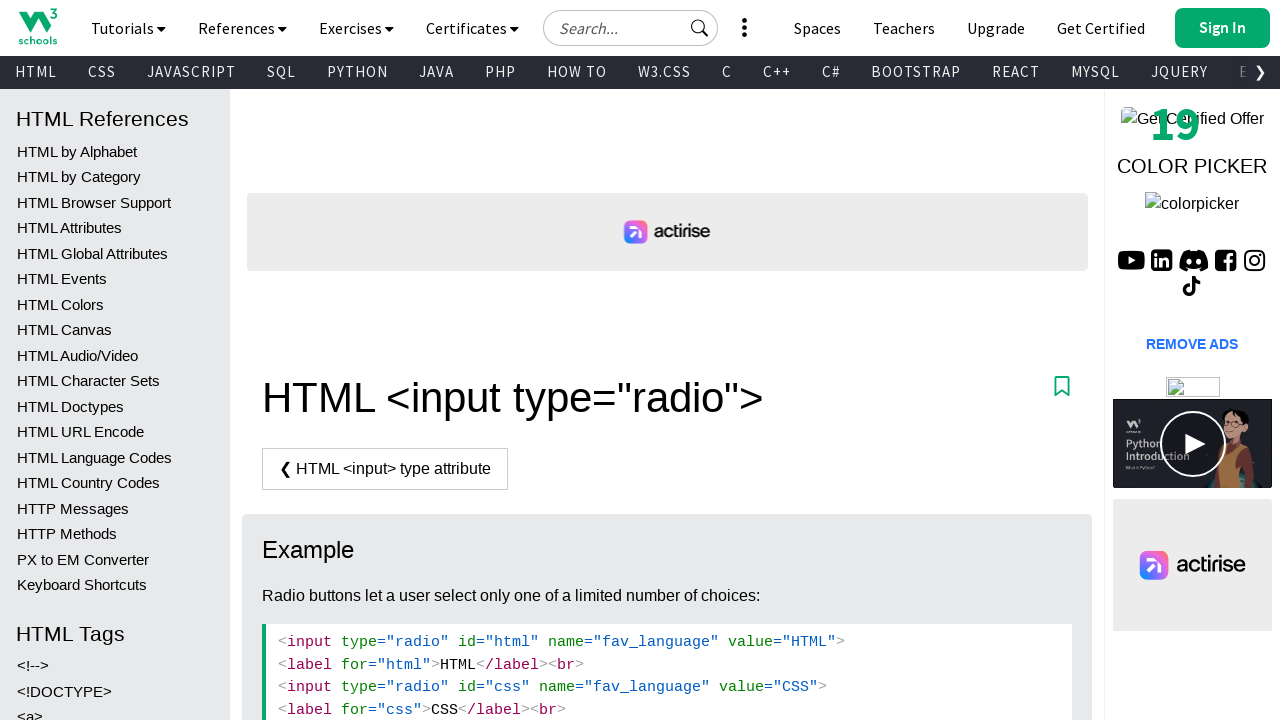

Clicked 'Try it Yourself' button to open a new window at (334, 361) on xpath=//*[@id="main"]/div[2]/a
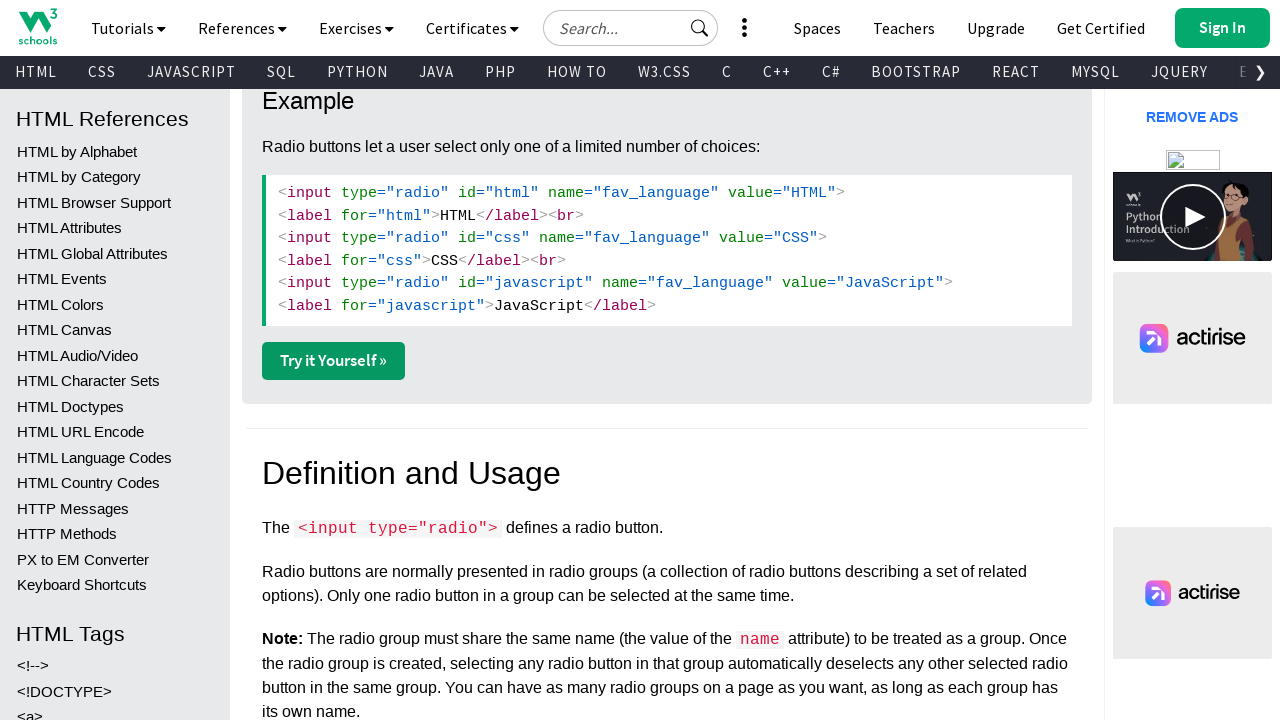

New page/tab opened in context
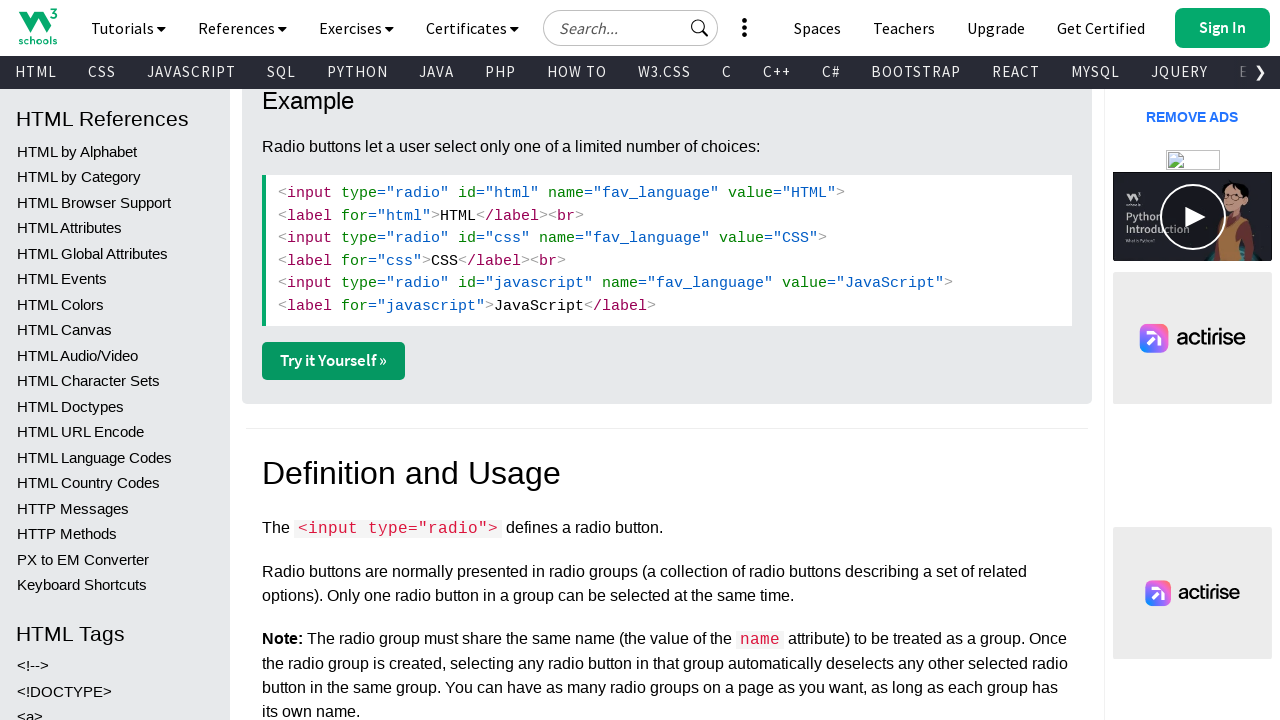

Retrieved all pages from context
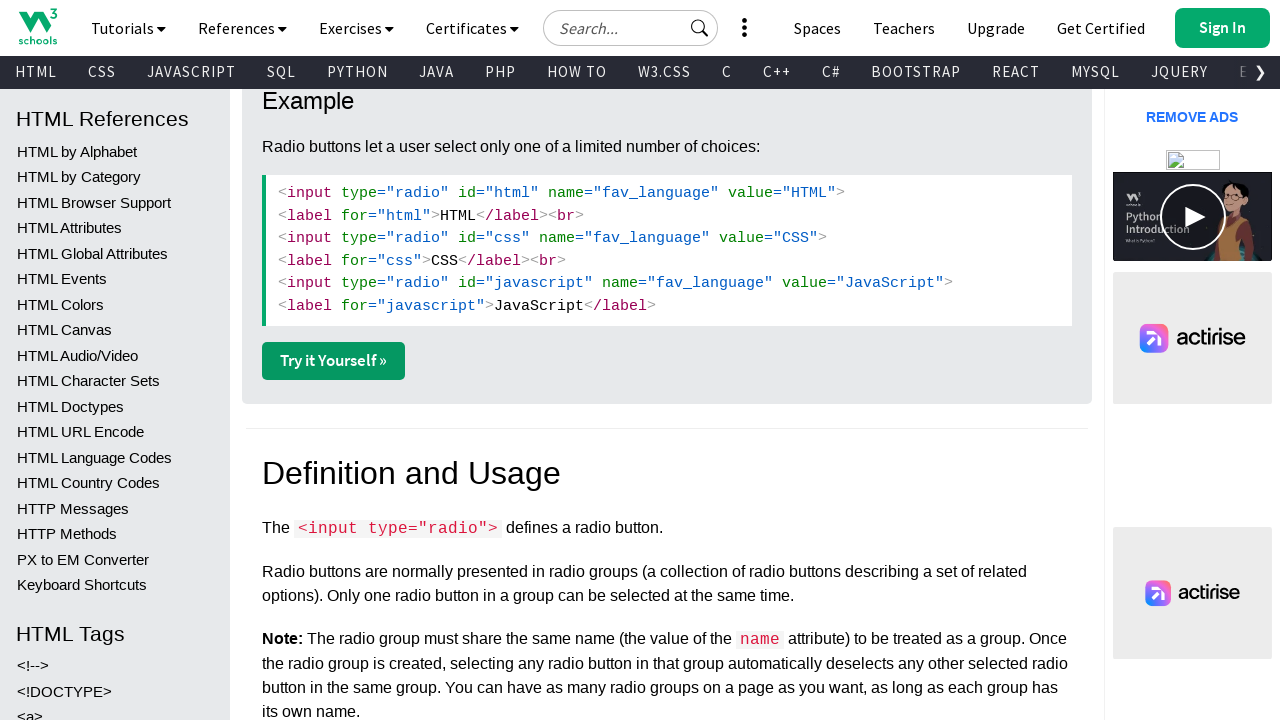

Printed titles of all 2 pages in context
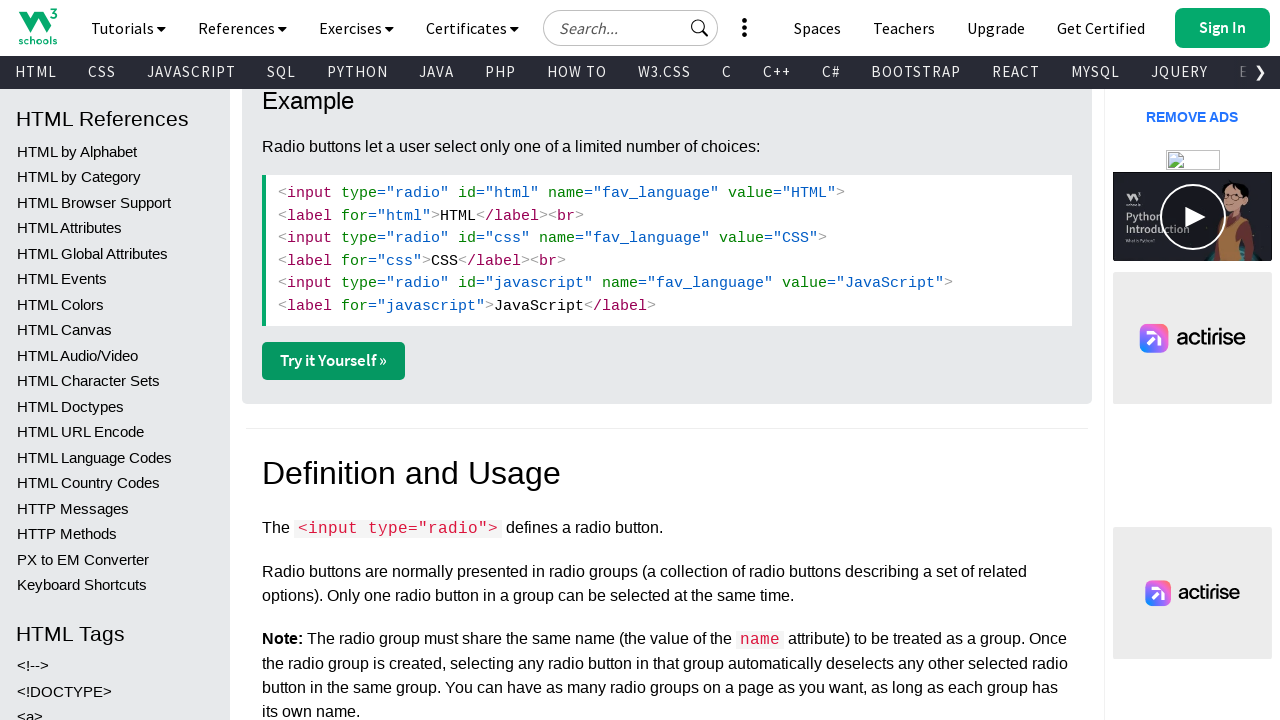

Closed the newly opened page/tab
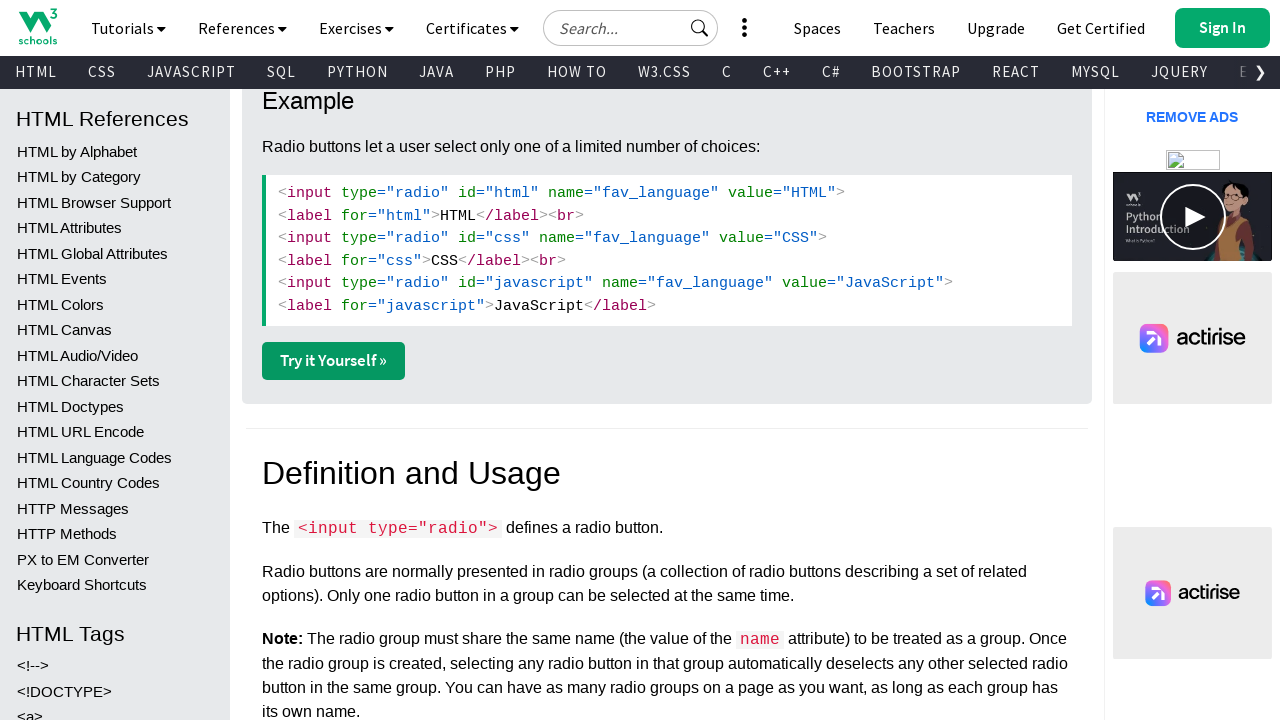

Returned to original page: HTML input type="radio"
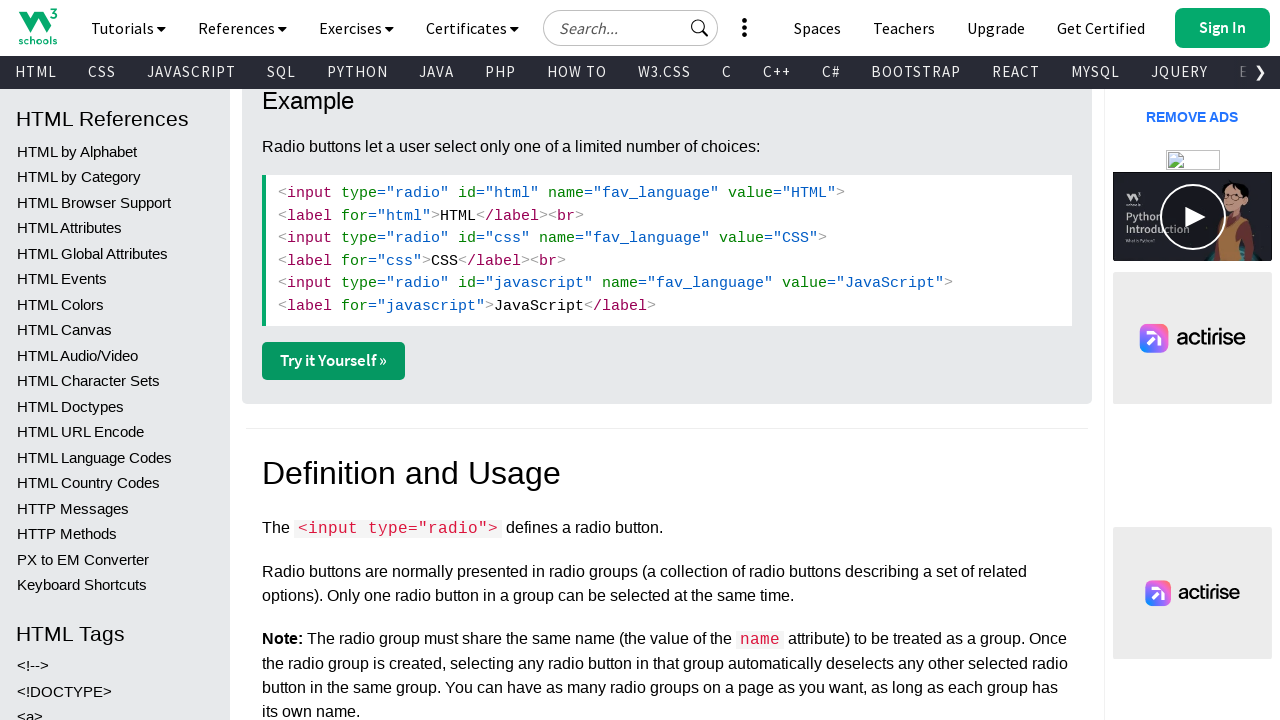

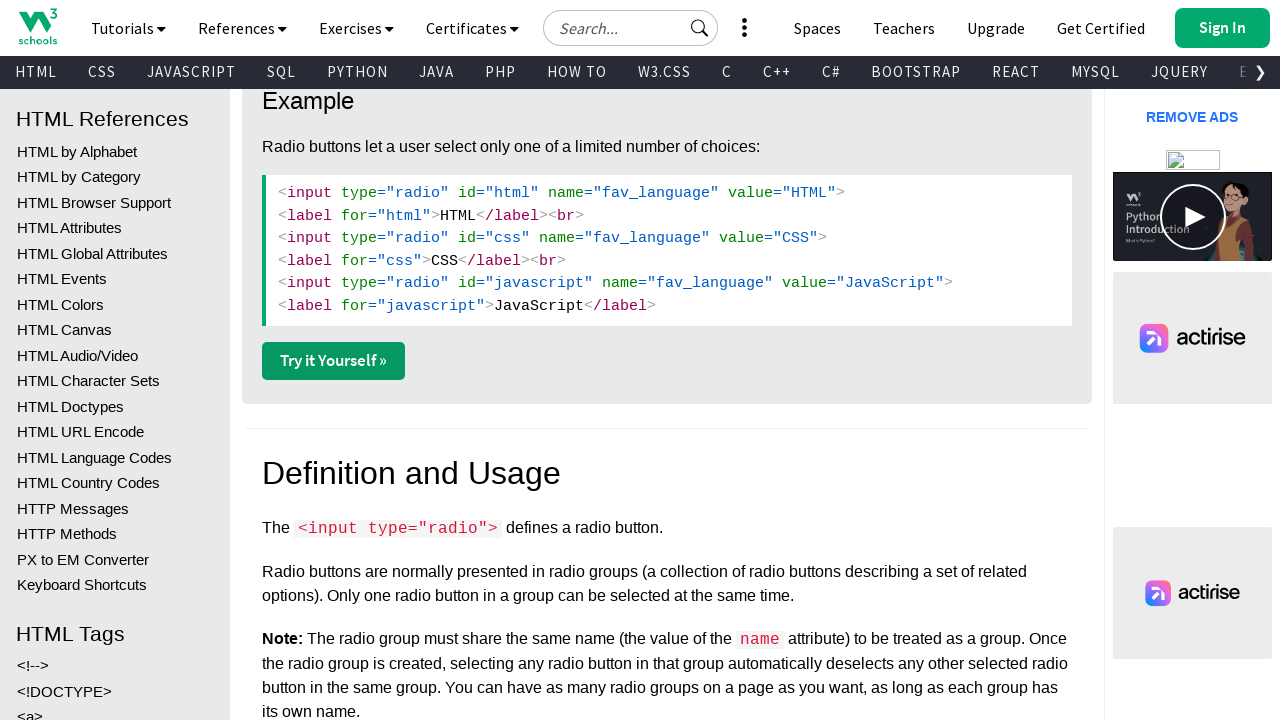